Navigates to a YouTube playlist page and scrolls through it to load all videos in the playlist using infinite scroll.

Starting URL: https://www.youtube.com/playlist?list=PLx8eSI7UgsiGA9f1ztAHoemtDlfJUd5a3

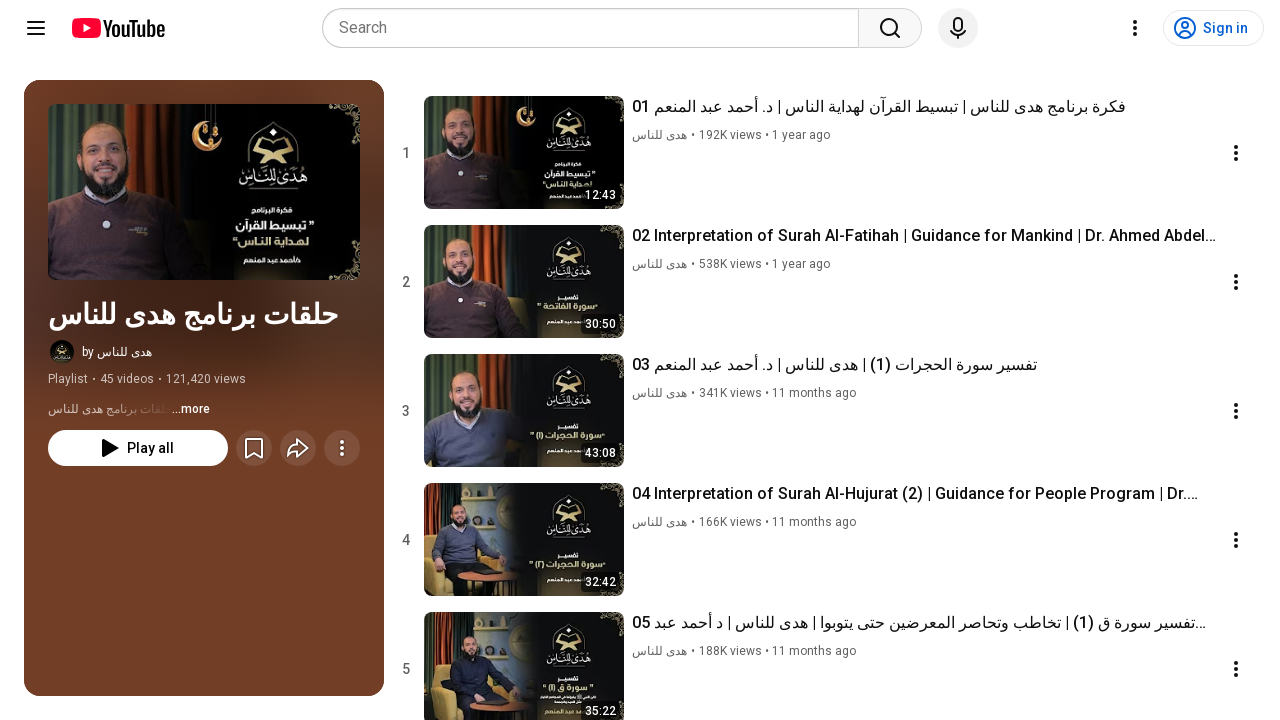

Waited for playlist video links to load
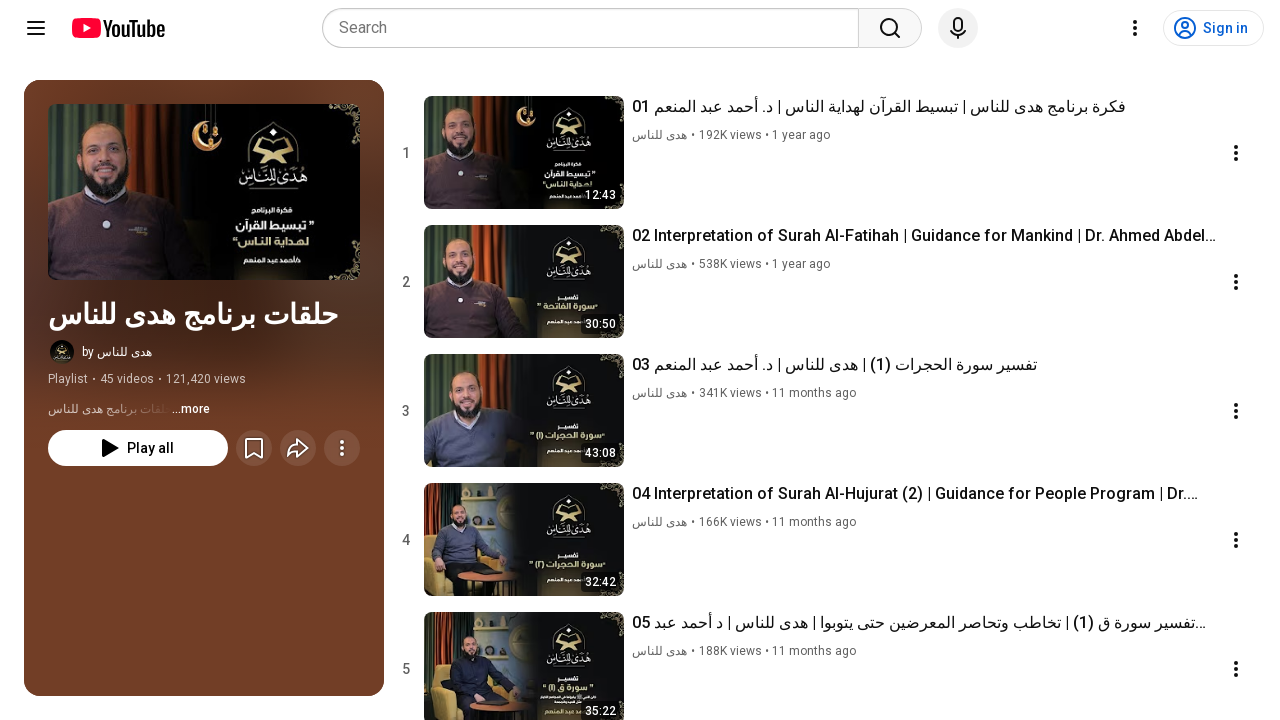

Retrieved initial scroll height of playlist
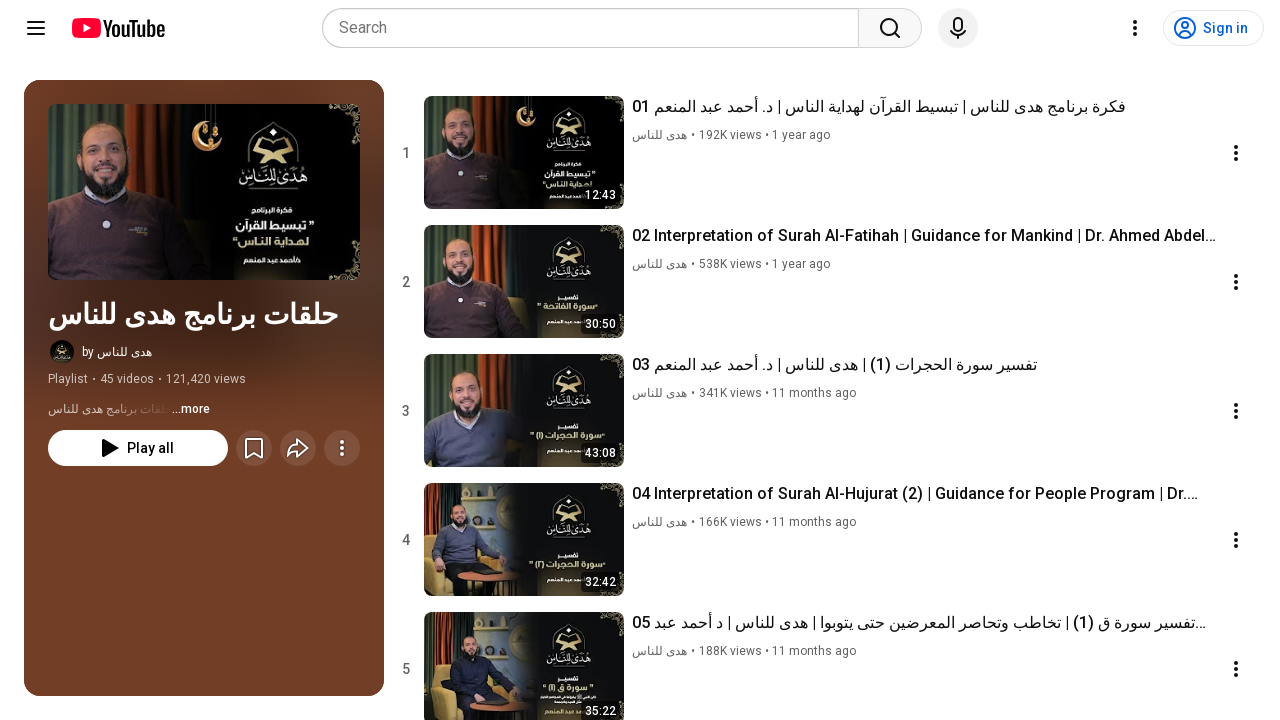

Scrolled to bottom of playlist page
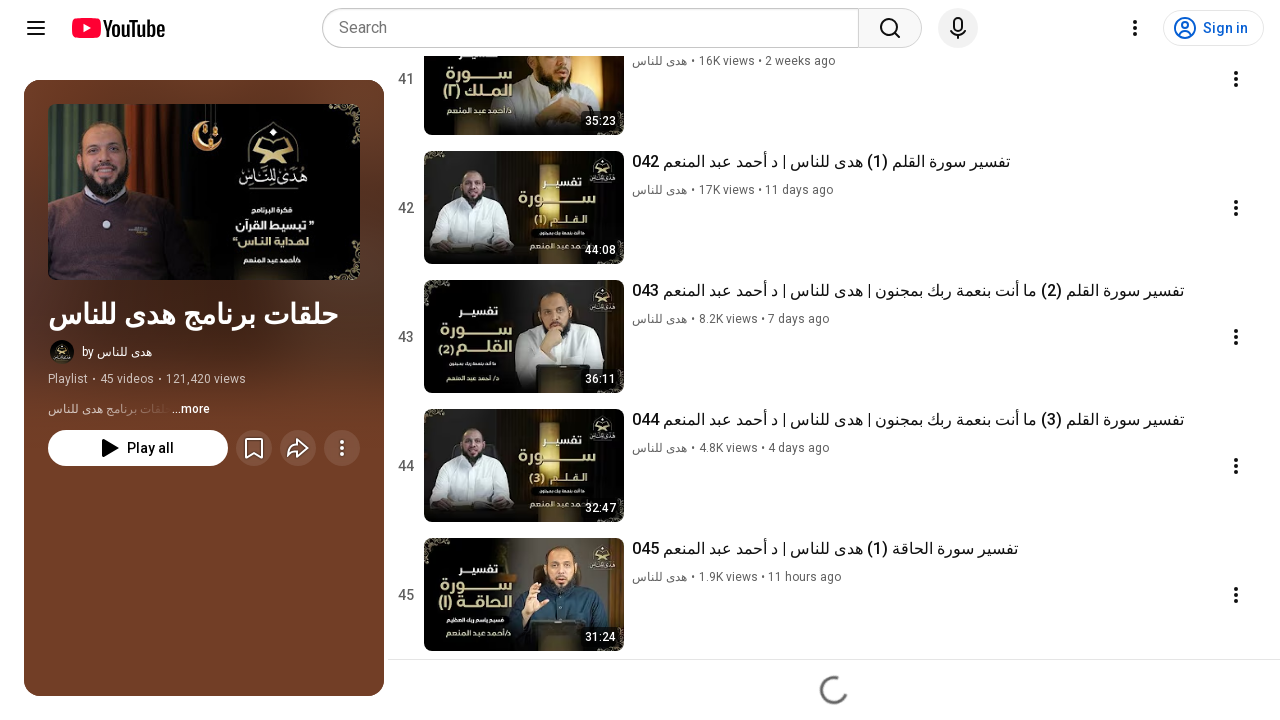

Waited 2 seconds for new content to load
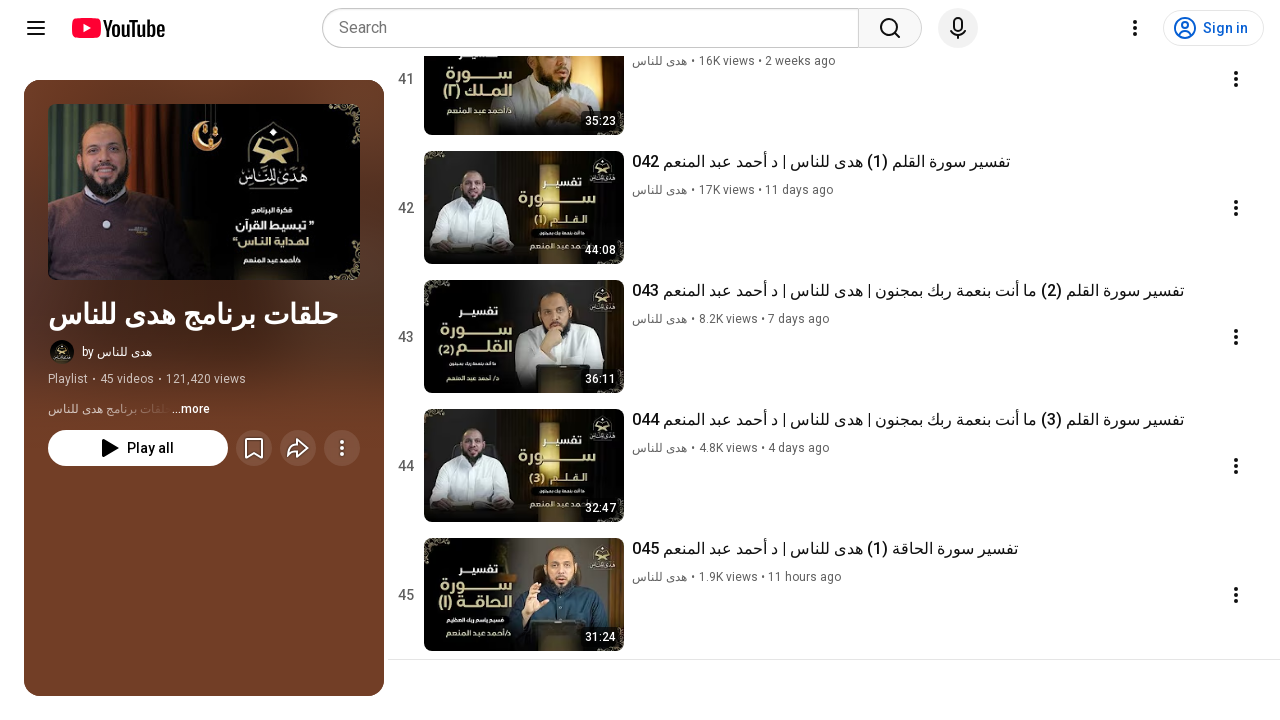

Retrieved updated scroll height of playlist
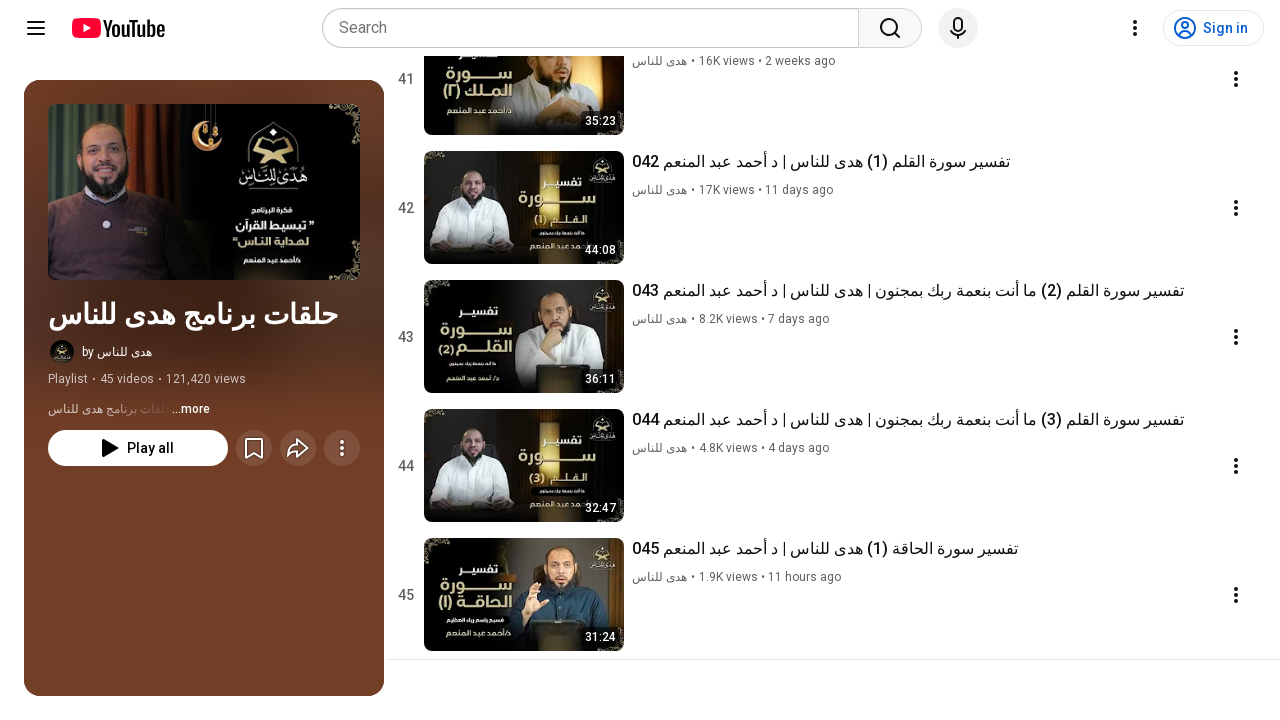

No new content loaded, infinite scroll complete
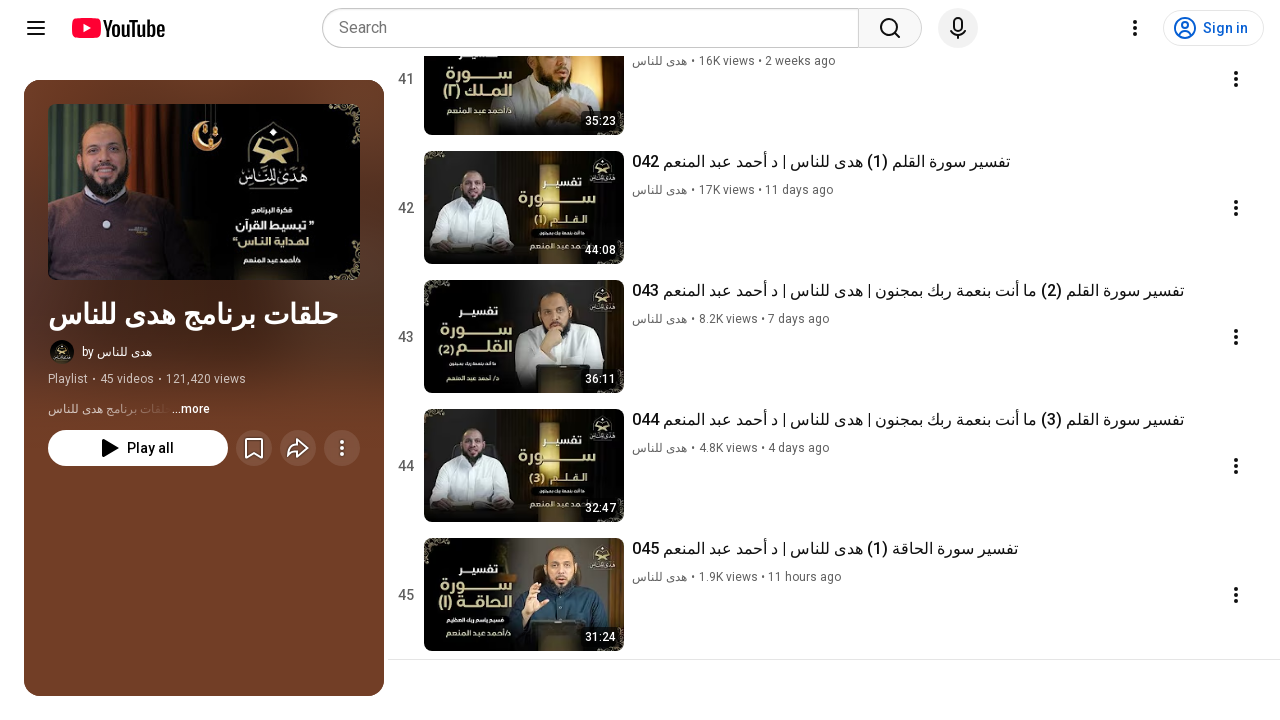

Verified all playlist videos are loaded and accessible
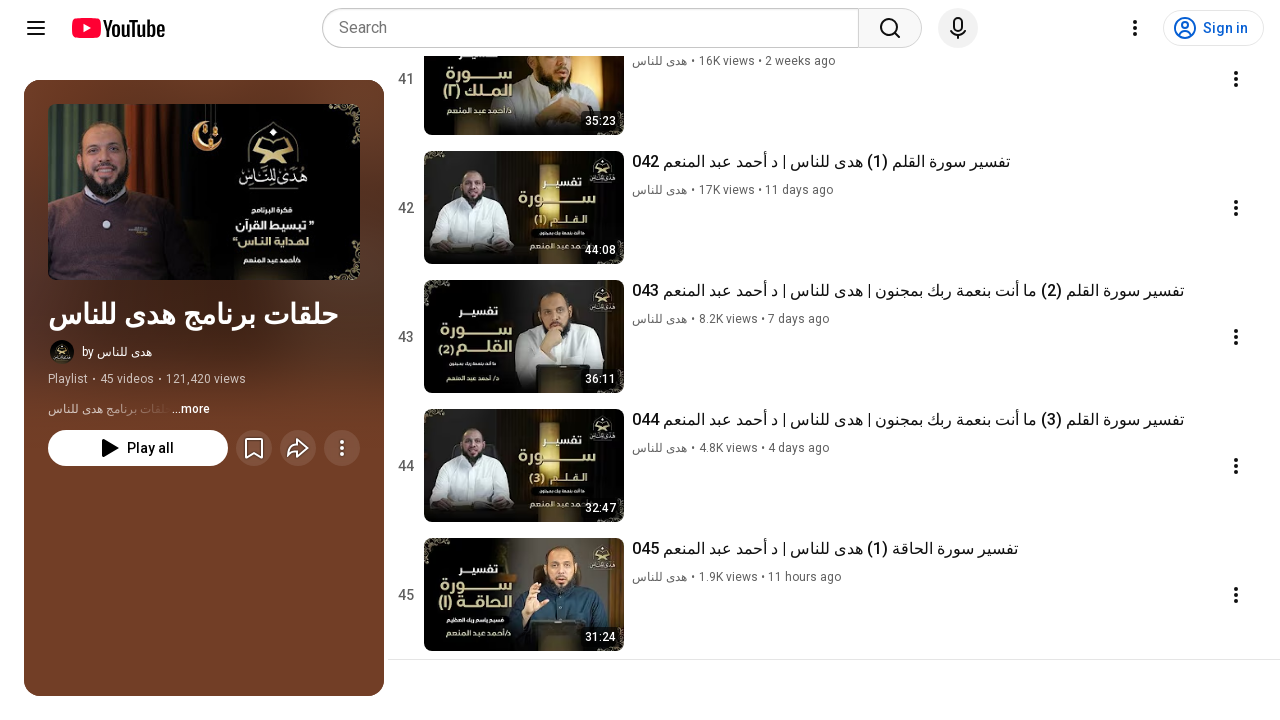

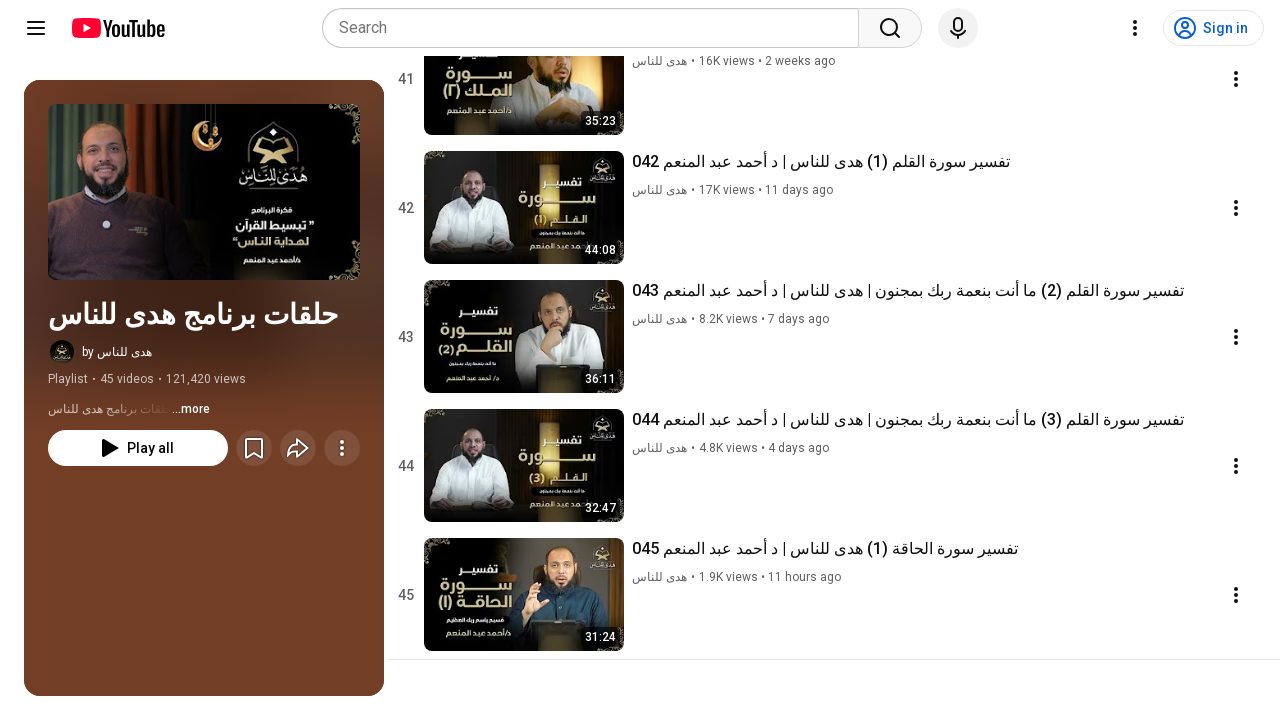